Tests an Overwatch winrates visualization page by verifying that hero data (Ana) loads correctly with proper plot elements, then toggles China data options and verifies the plots update appropriately.

Starting URL: https://hermit-crab.github.io/ow-winrates-faceted/

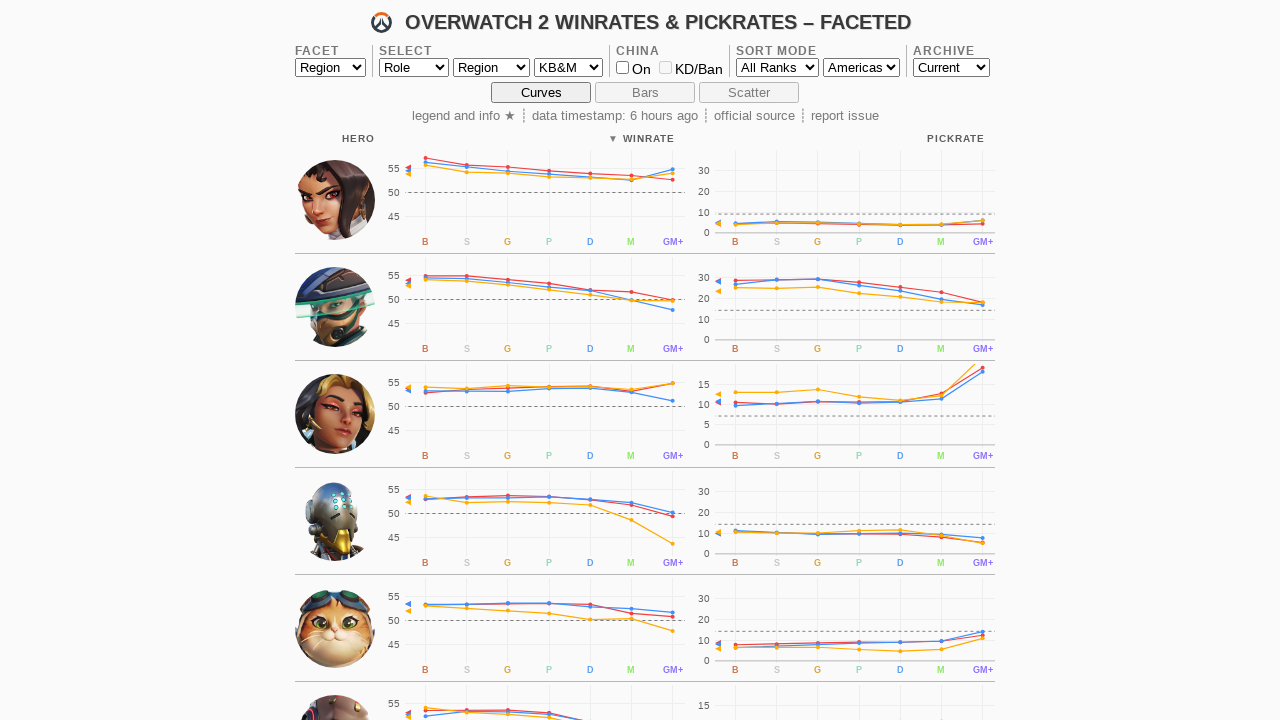

Configured route to block analytics requests
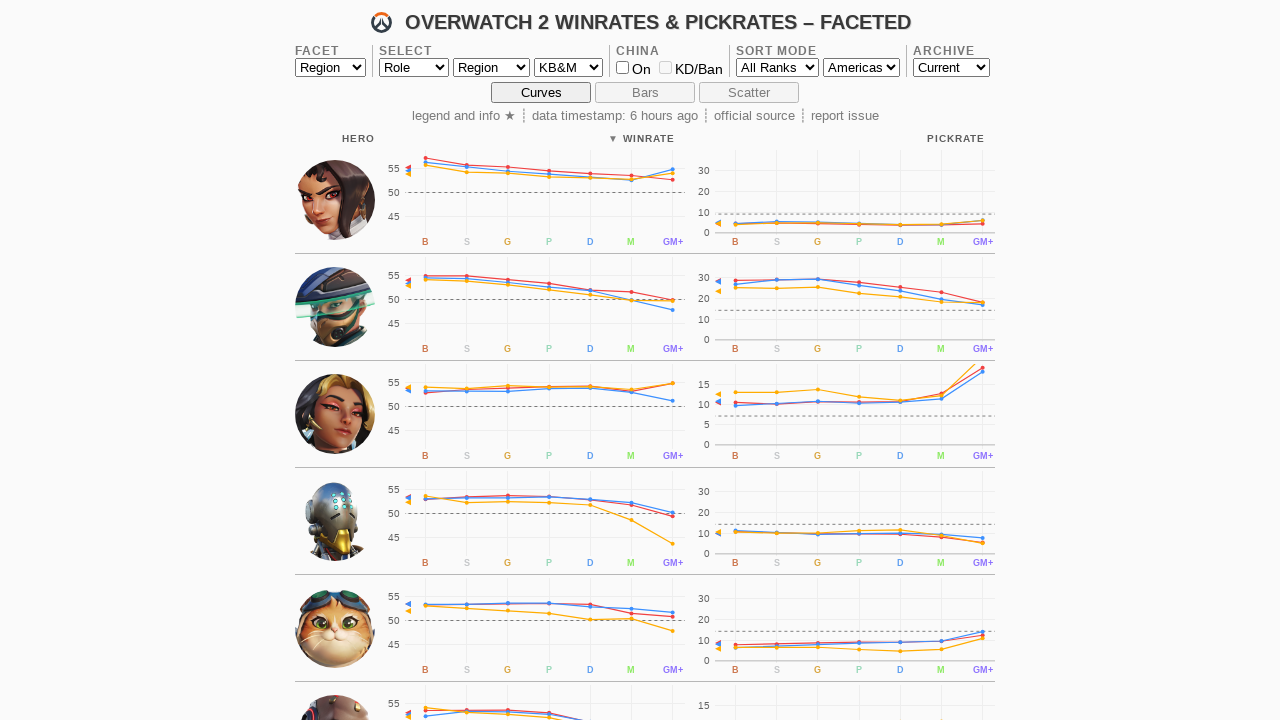

Set up page error collector
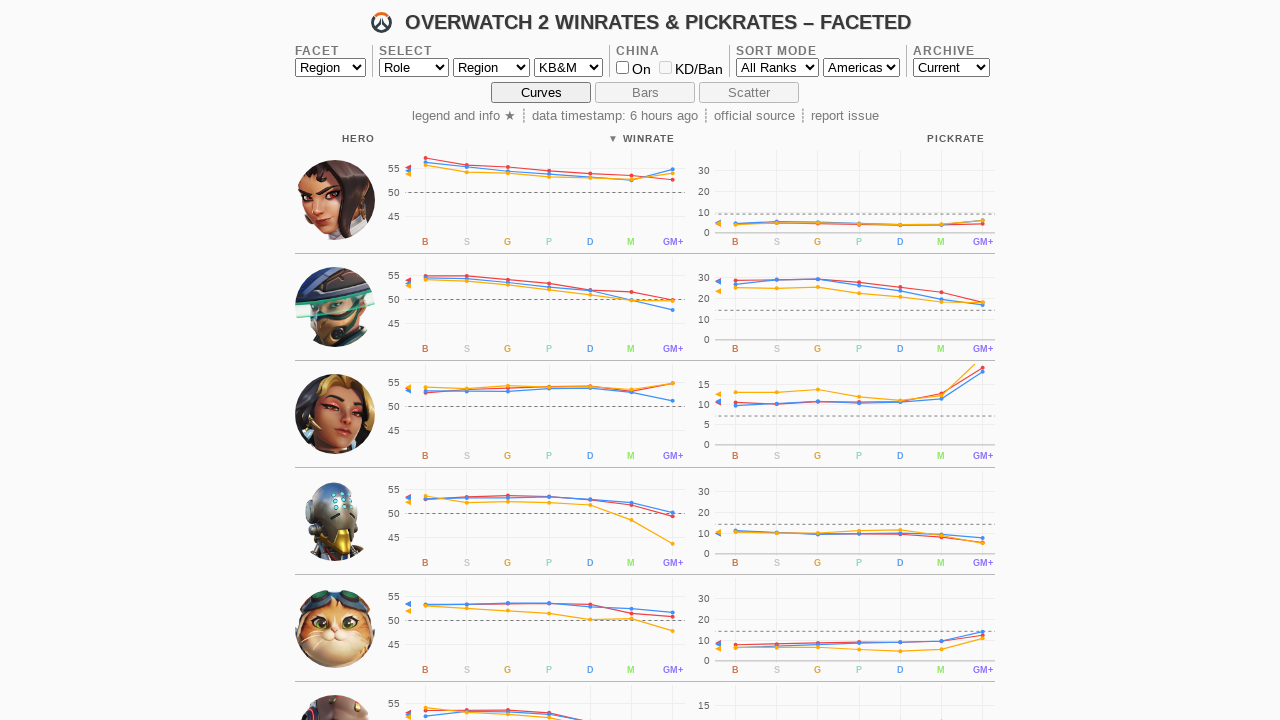

Page fully loaded
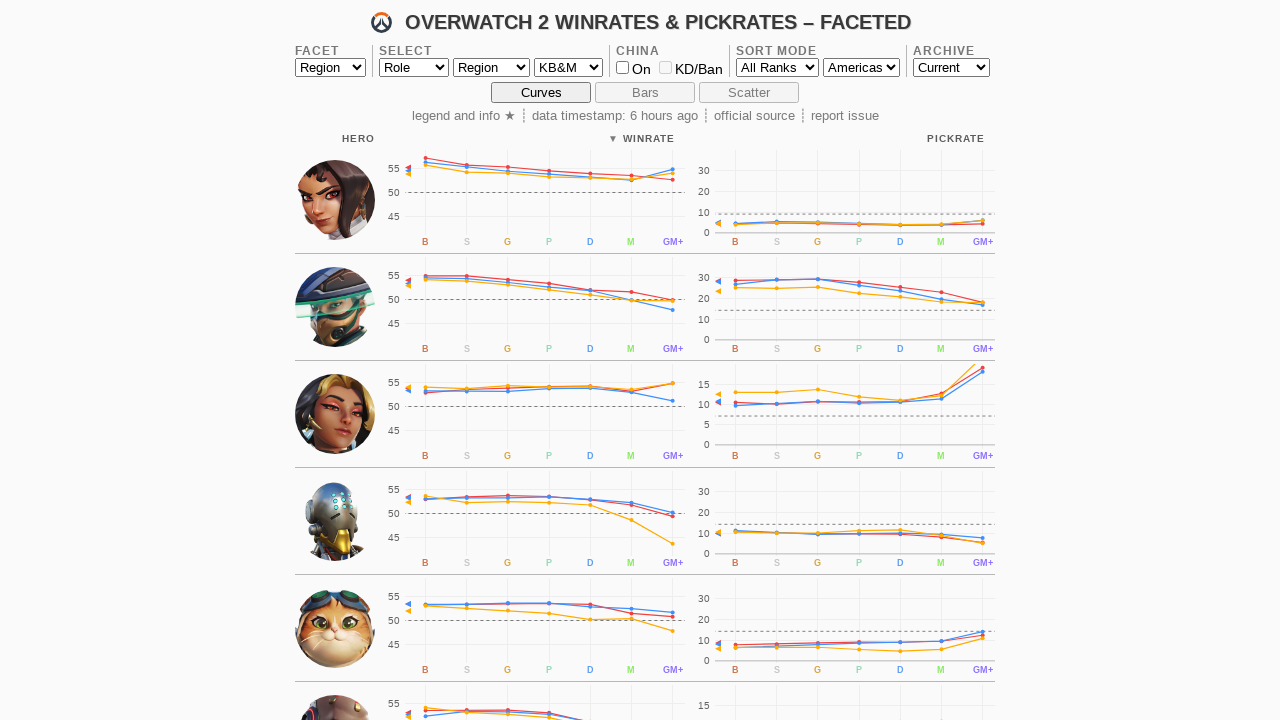

Executed test JavaScript to verify Ana hero data loads with 3 plot points, then toggled China data options and verified K/D plot updated to 1 point
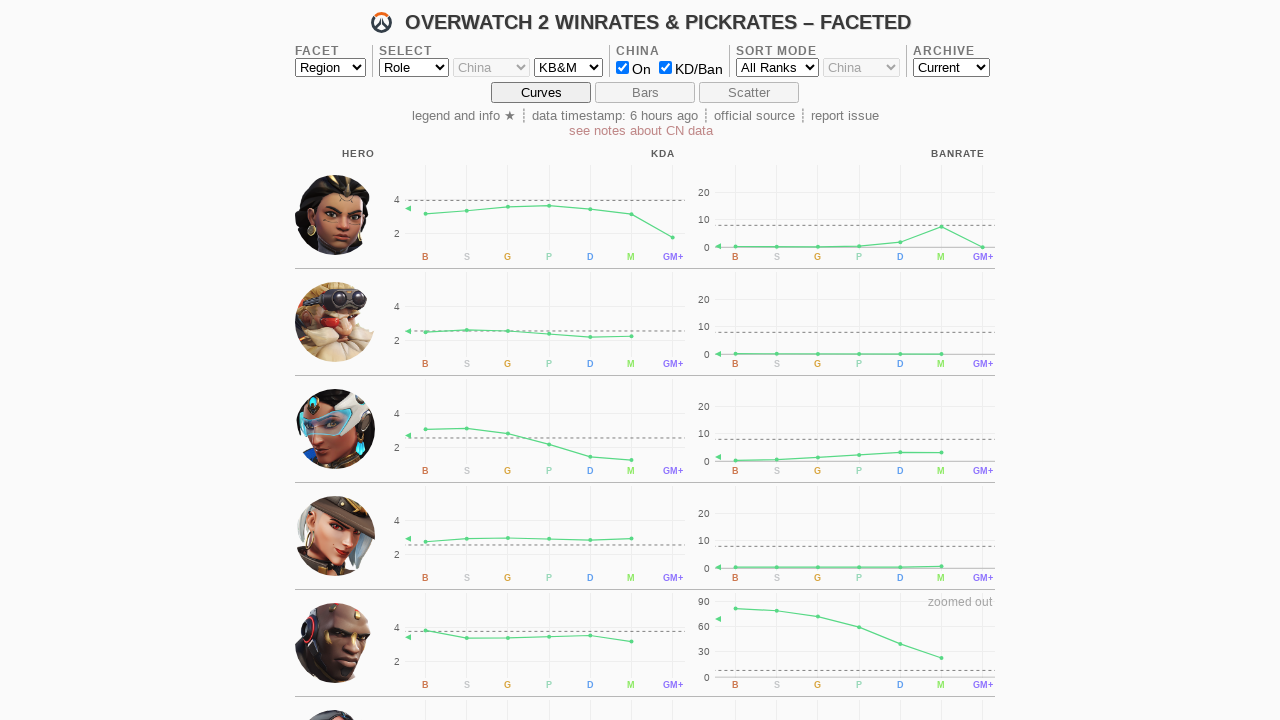

Verified no JavaScript errors occurred during test execution
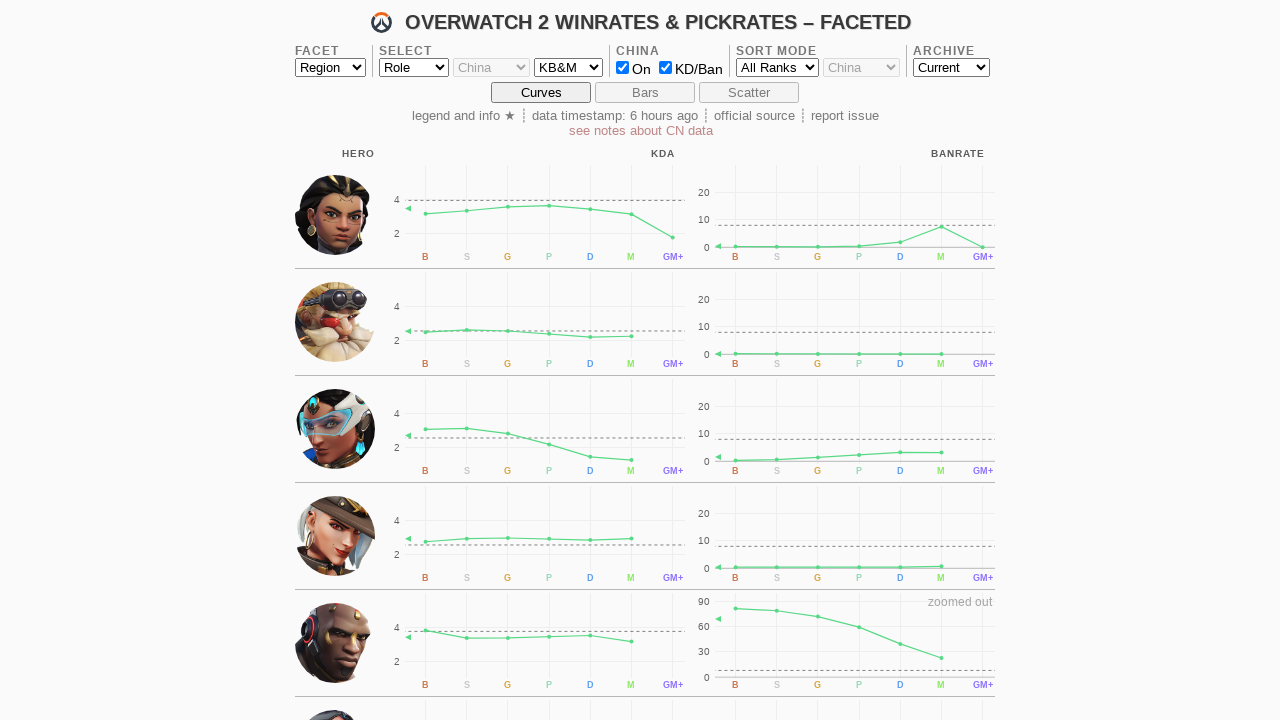

Verified test assertion passed - all hero data validation checks succeeded
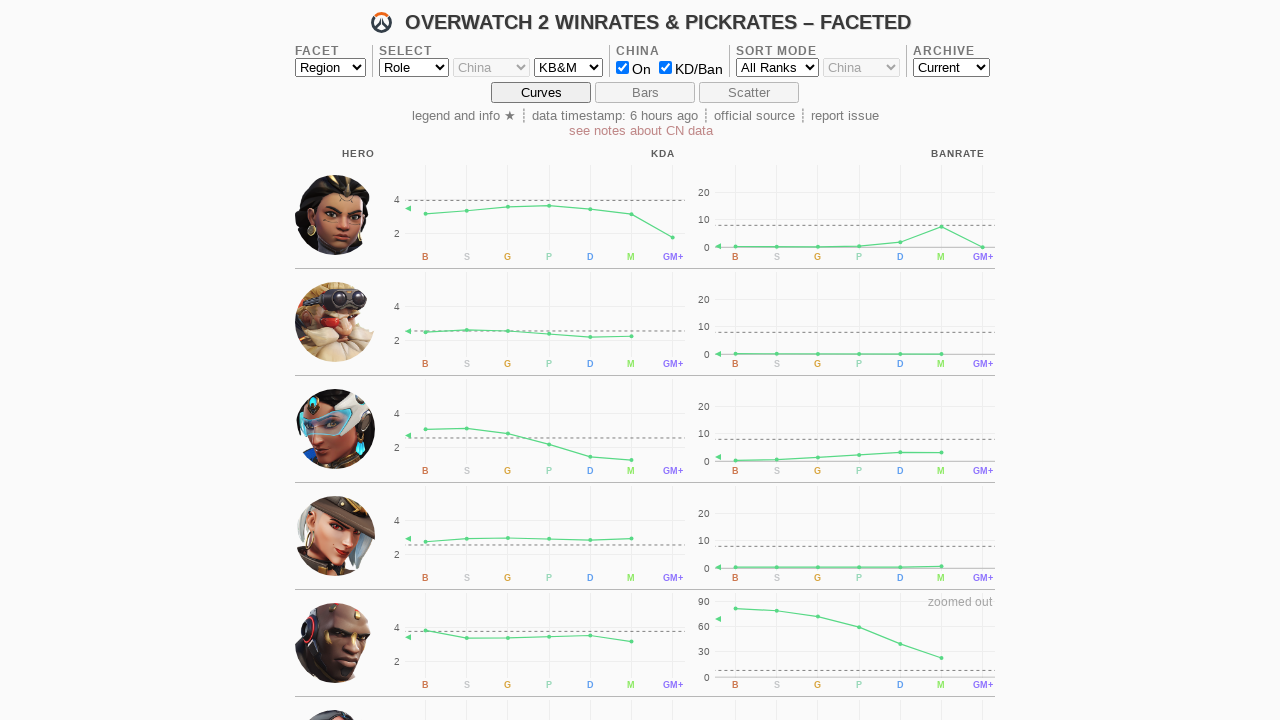

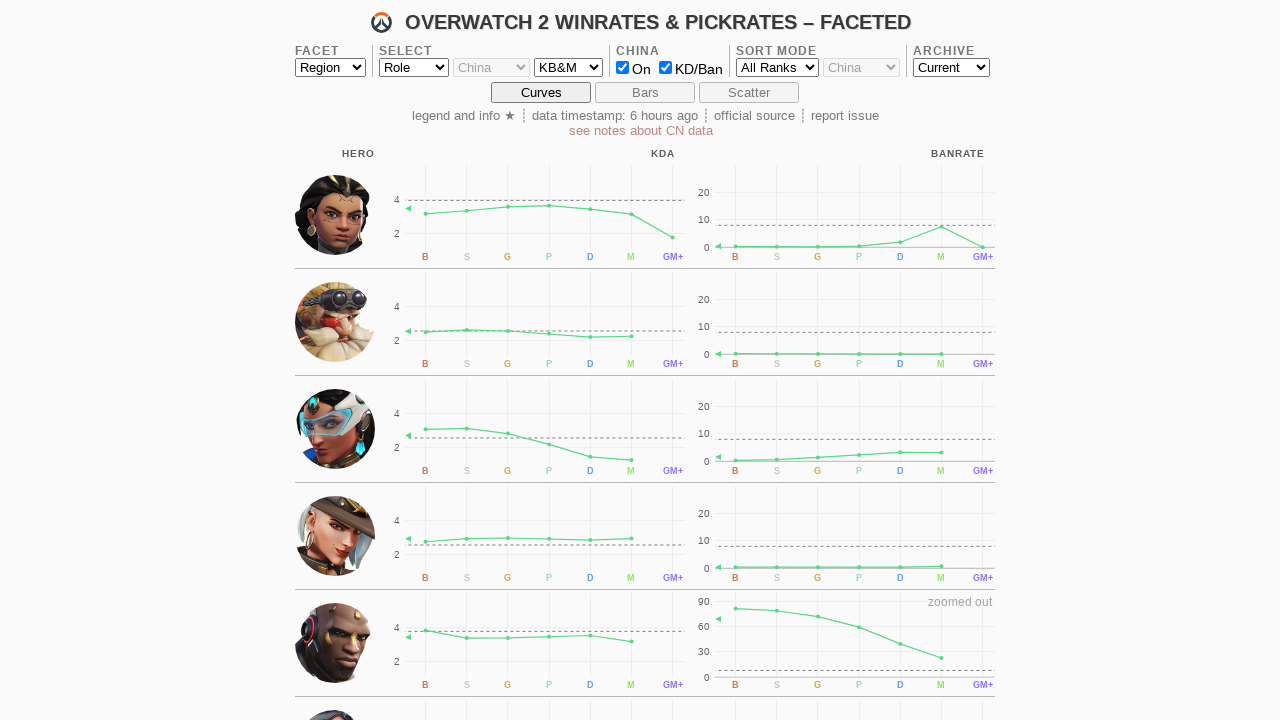